Tests programming language dropdown selection by selecting Swift option using label parameter

Starting URL: https://letcode.in/dropdowns

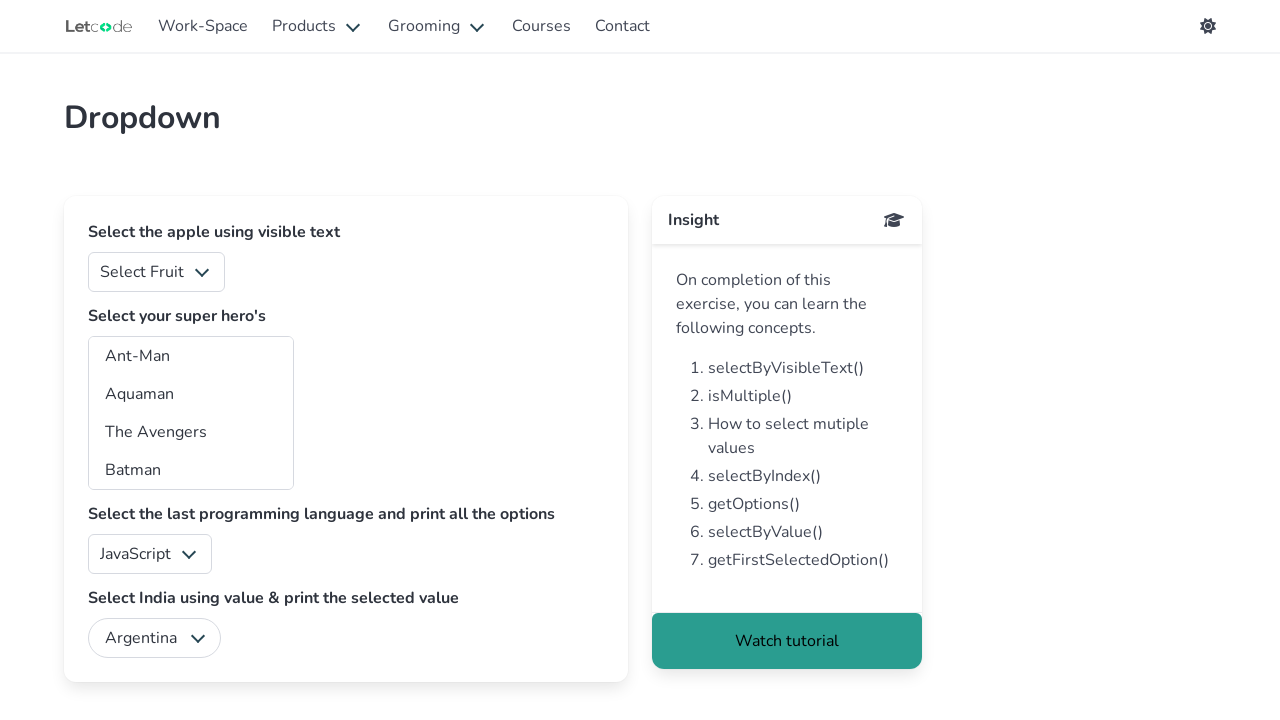

Selected 'Swift' option from programming language dropdown using label parameter on #lang
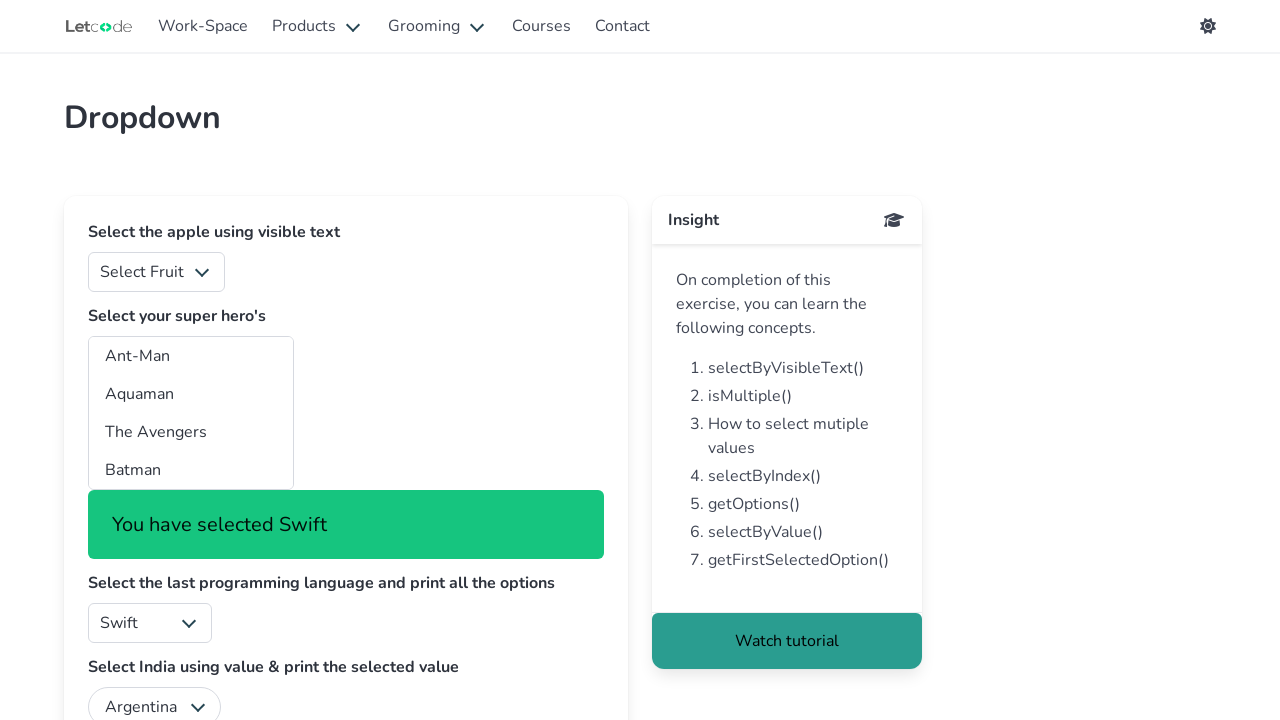

Result message became visible after selecting Swift
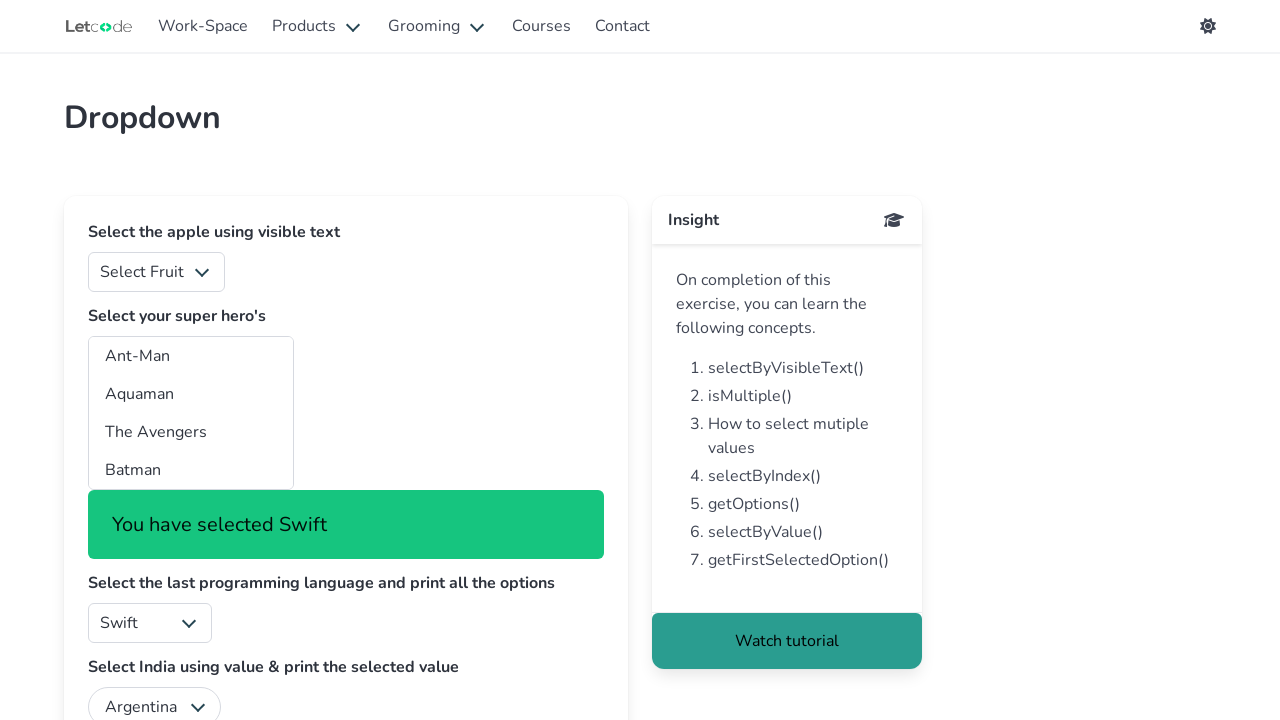

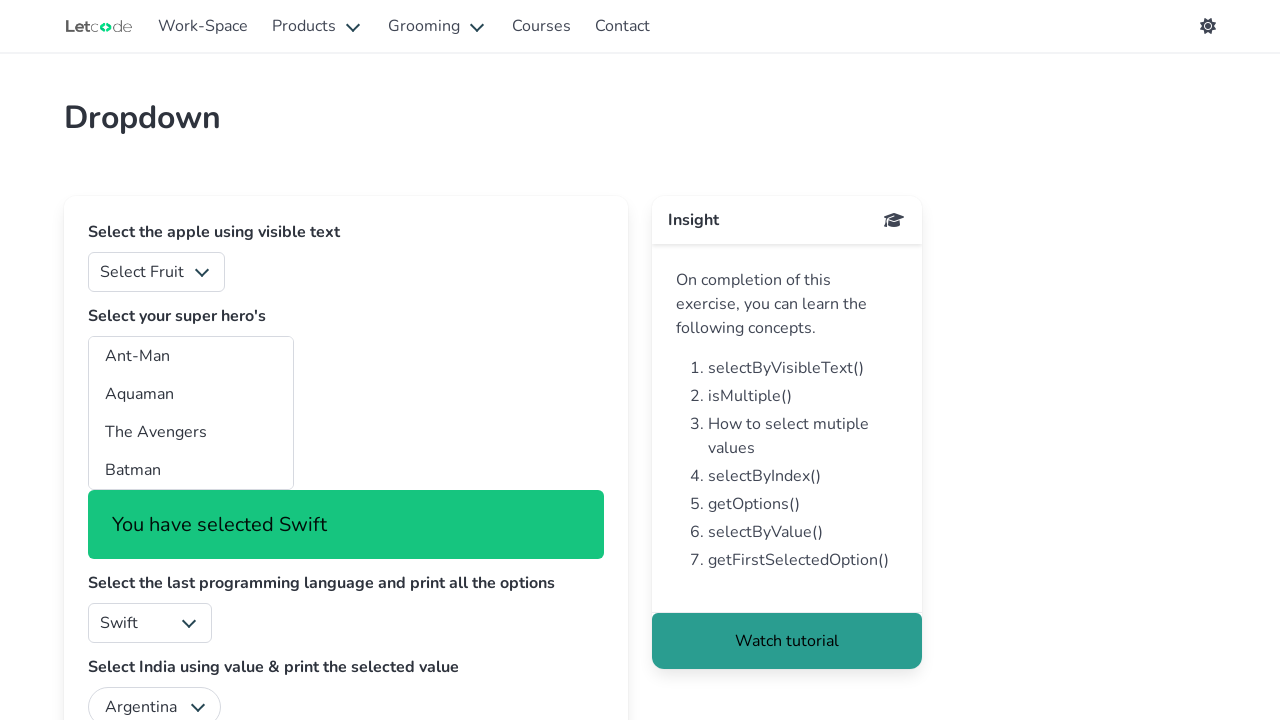